Navigates to Infolibre homepage and verifies that article titles are displayed

Starting URL: https://www.infolibre.es/

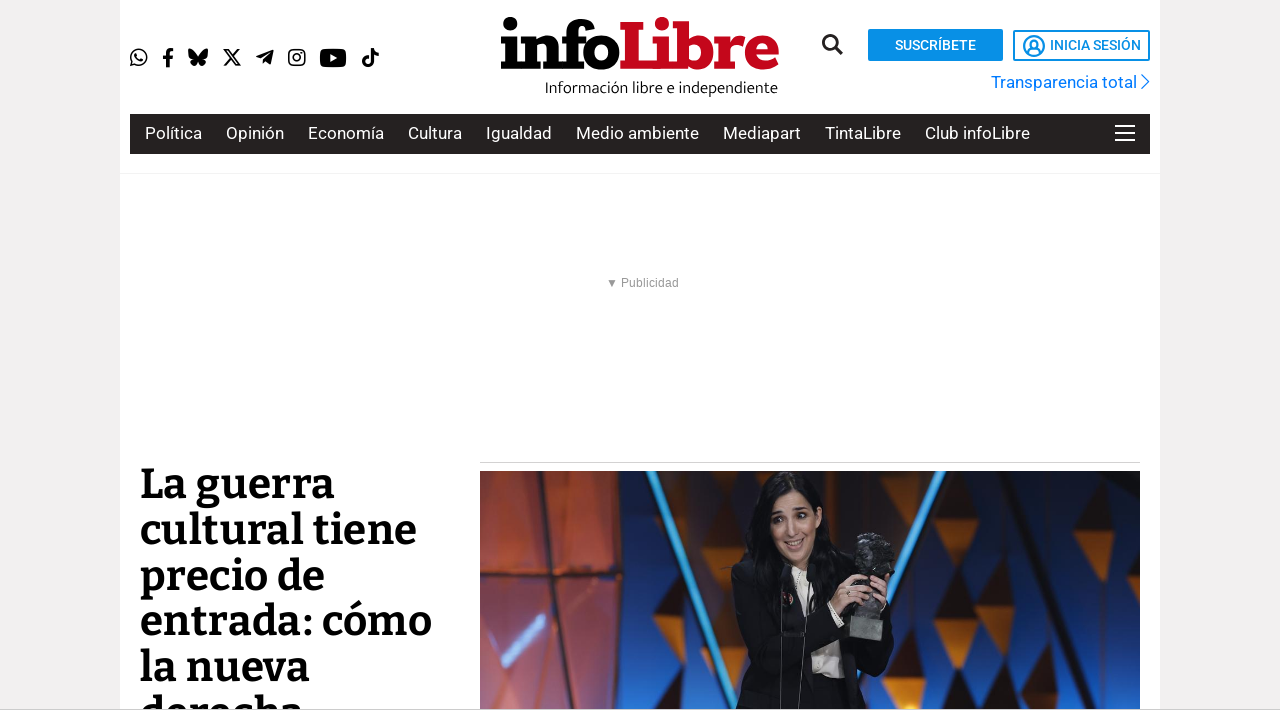

Navigated to Infolibre homepage
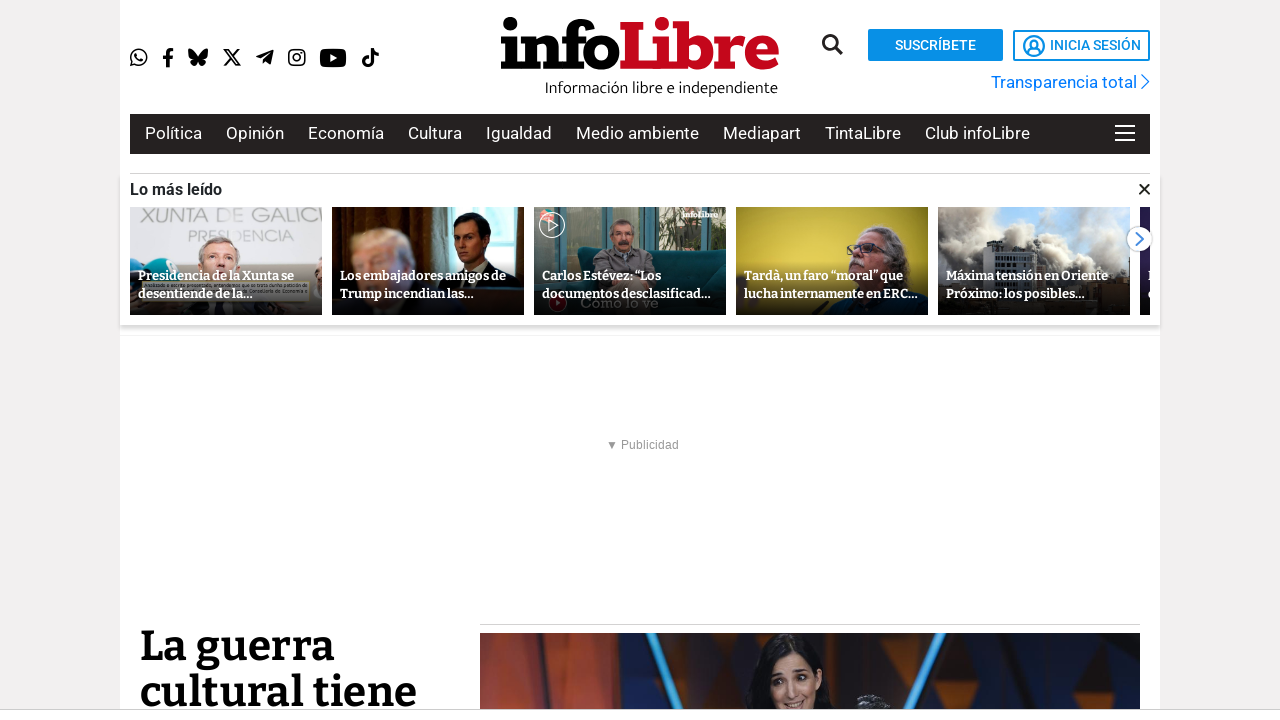

Waited for article title elements to load
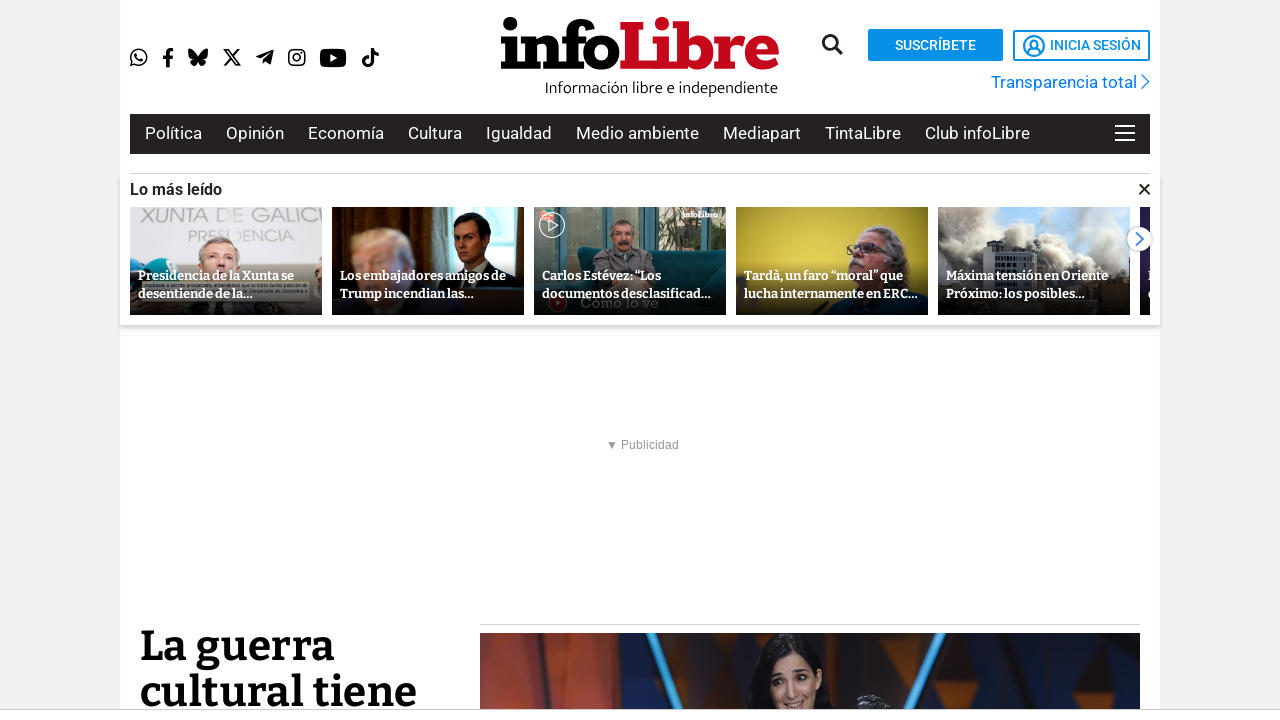

Found 8 article titles displayed on homepage
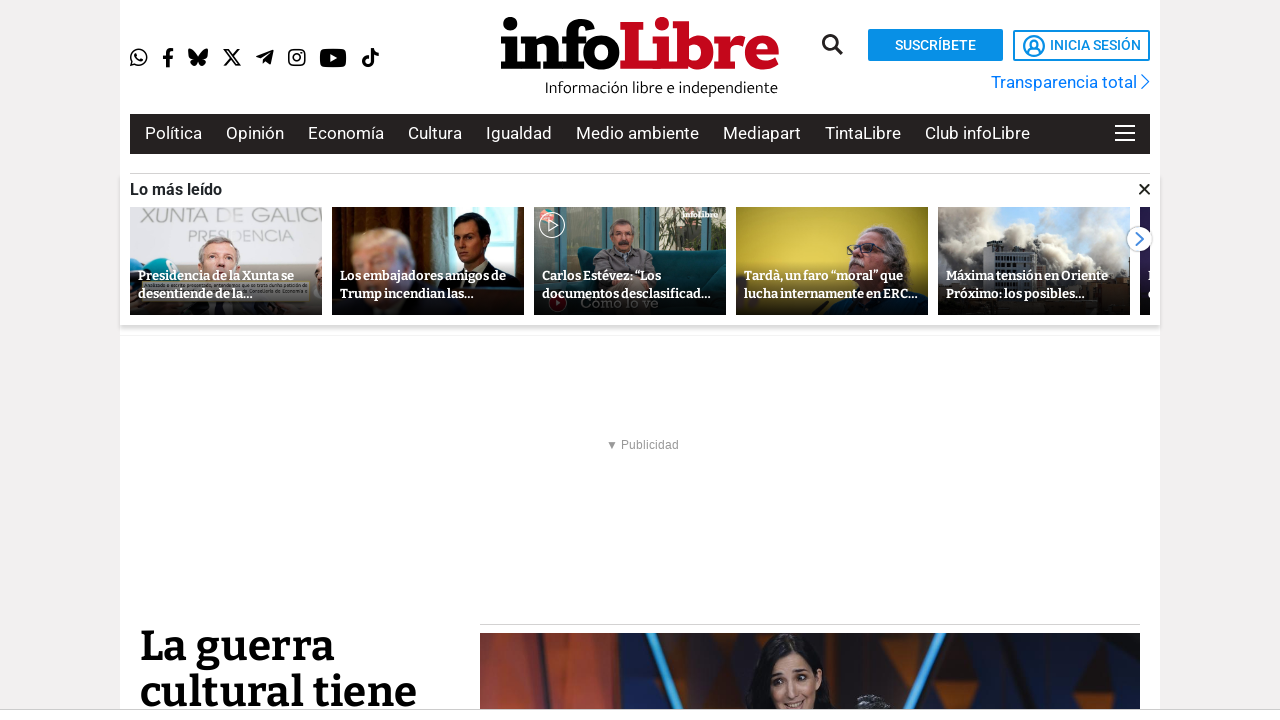

Verified that article titles are present on the page
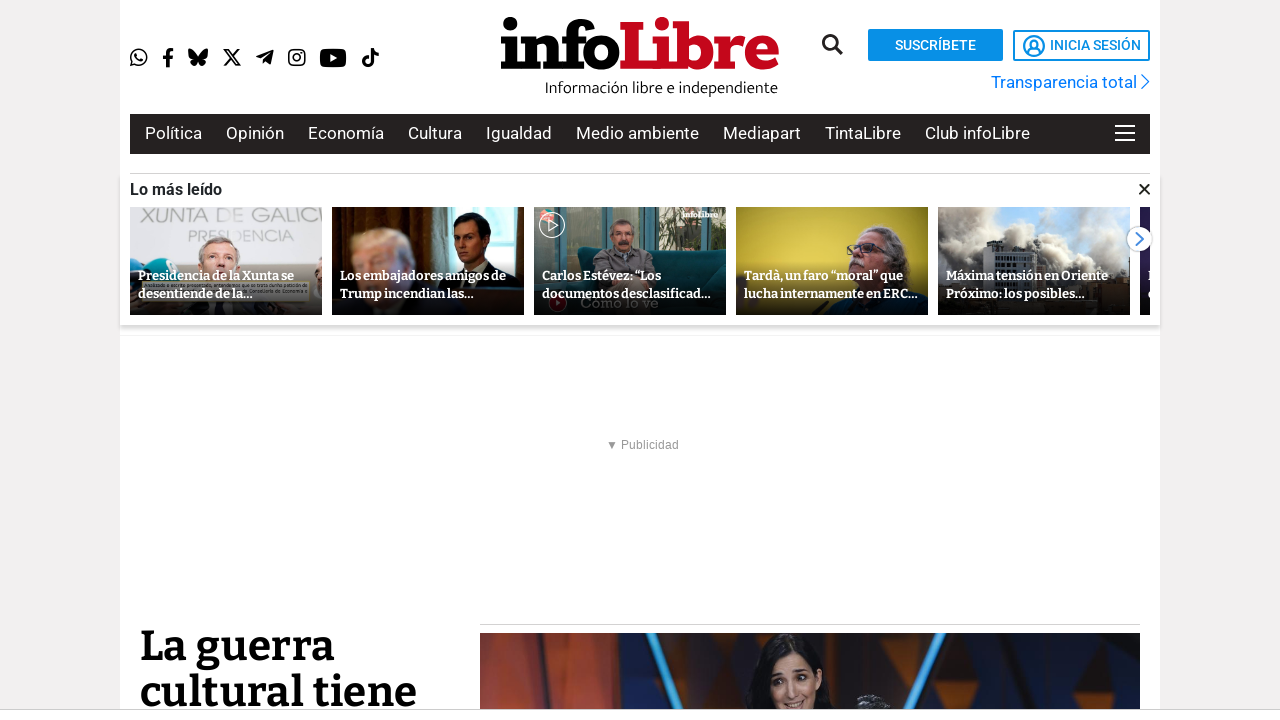

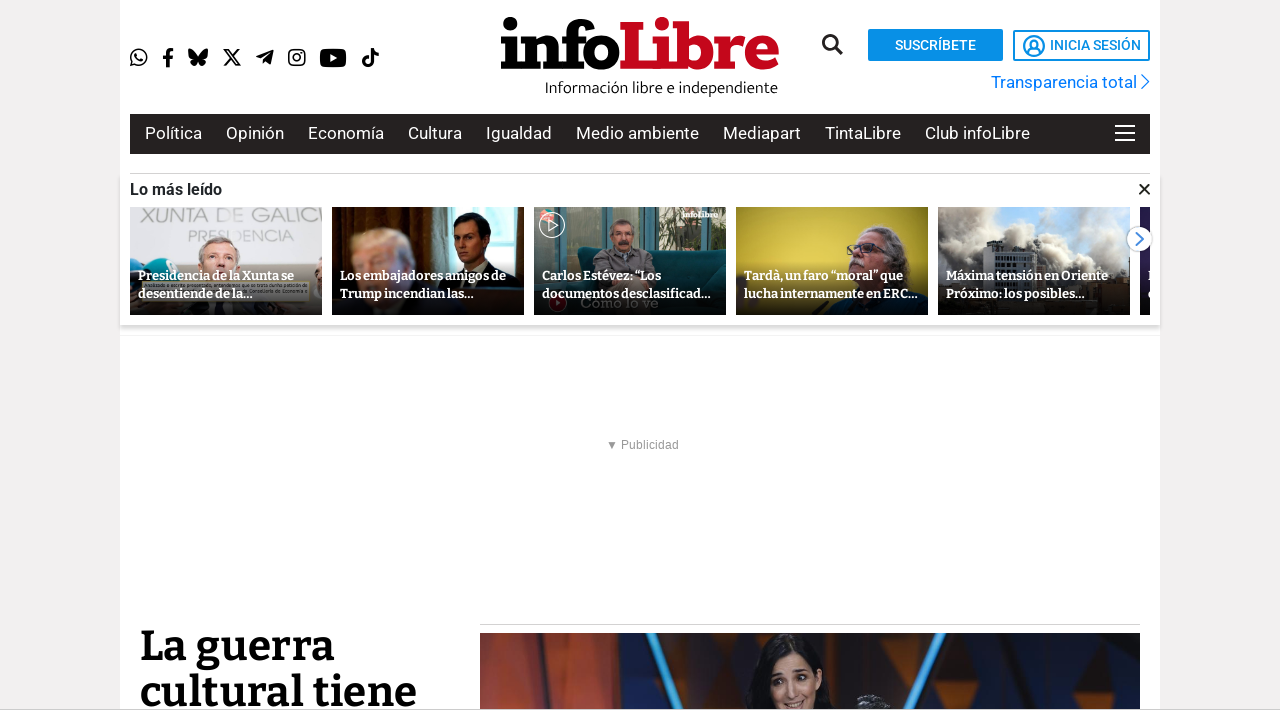